Fills out and submits a practice form with various input types including text fields, password, checkbox, dropdown, radio button, and date picker

Starting URL: https://rahulshettyacademy.com/angularpractice/

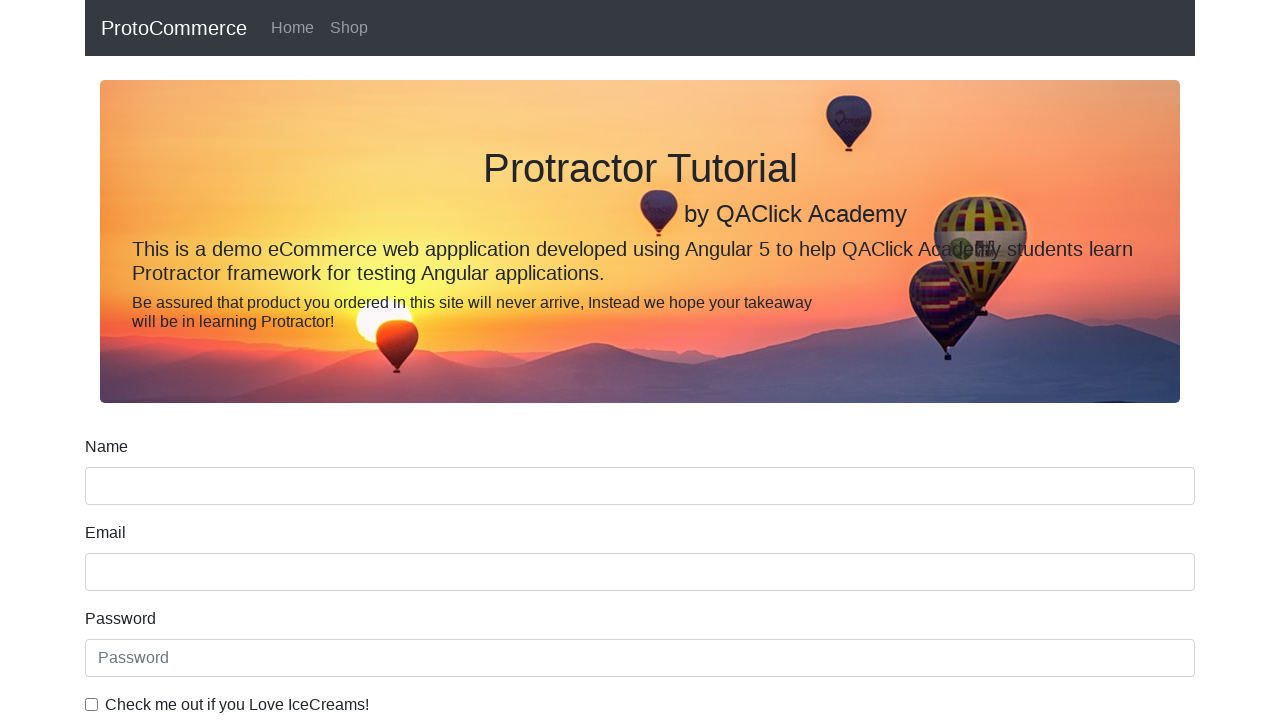

Filled name field with 'John Smith' on input[name='name']
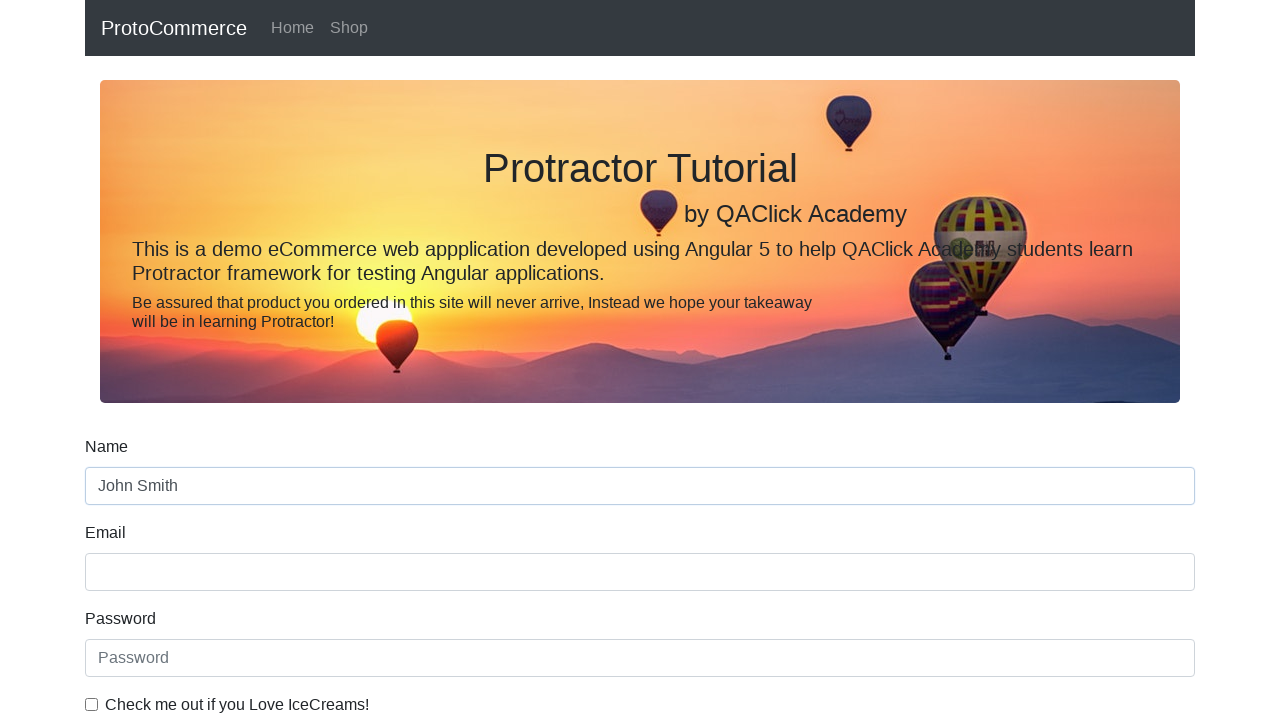

Filled email field with 'johnsmith@example.com' on input[name='email']
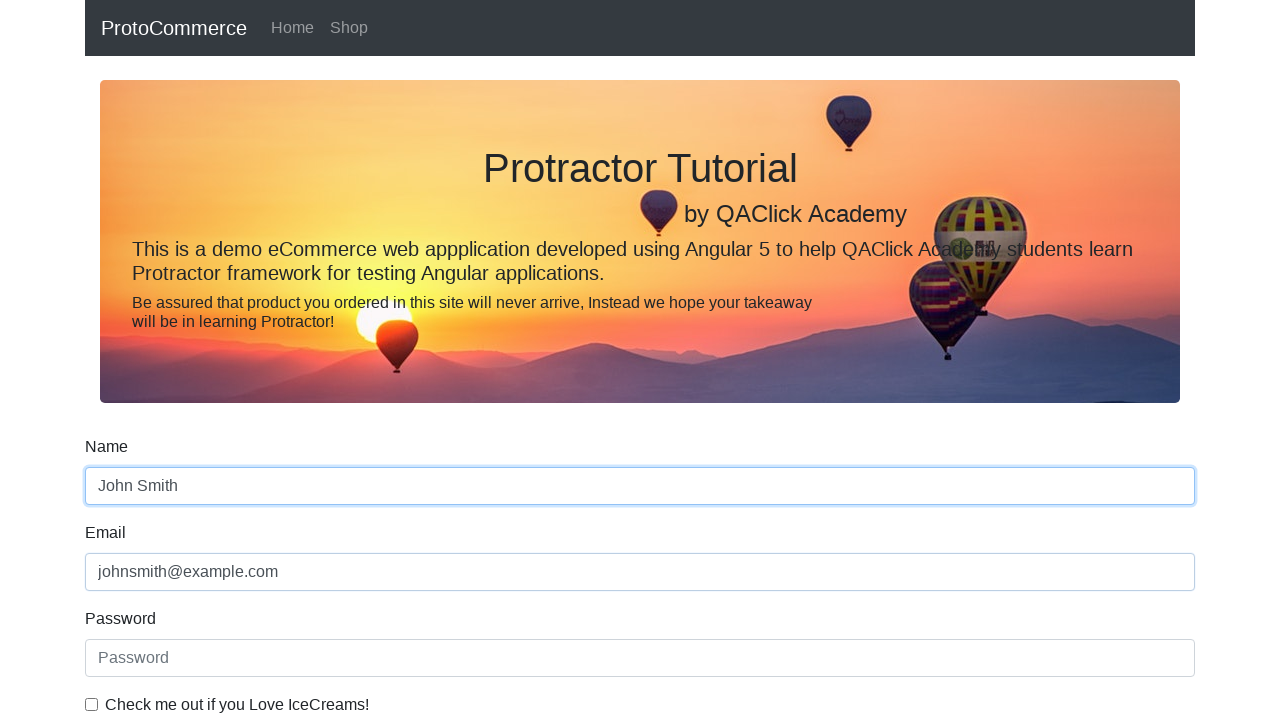

Filled password field with 'SecurePass123' on #exampleInputPassword1
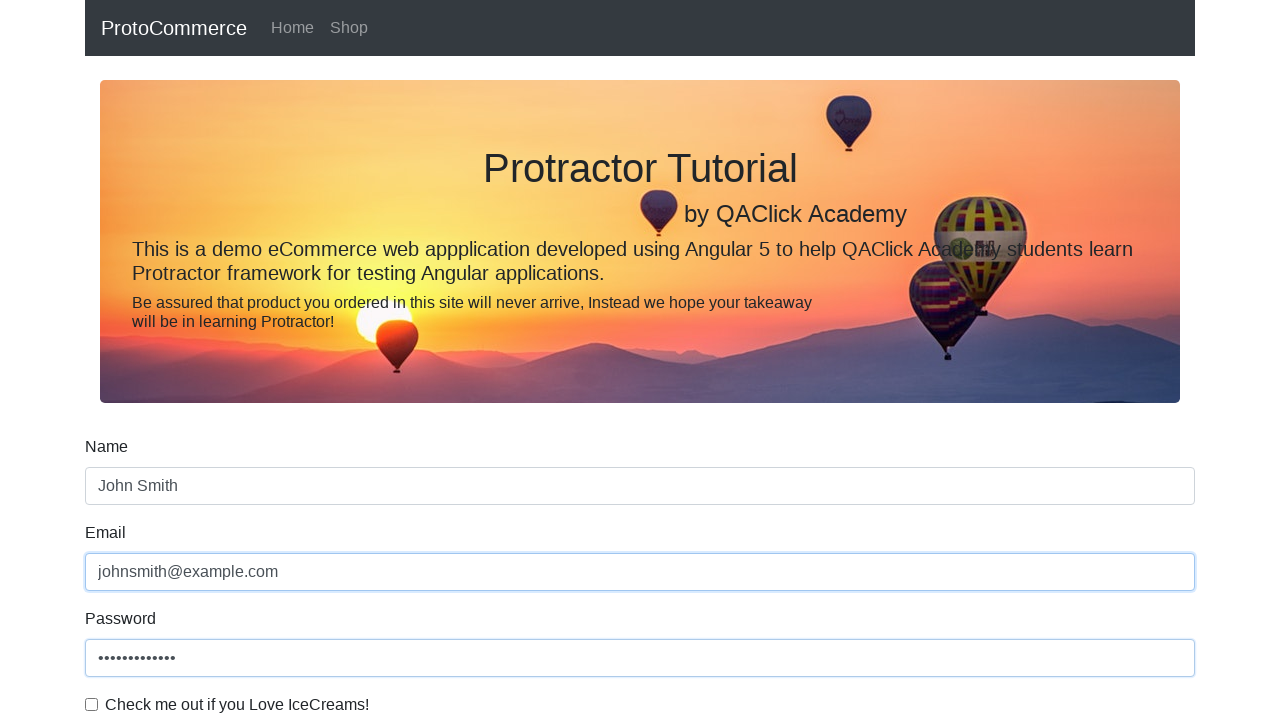

Checked the checkbox at (92, 704) on #exampleCheck1
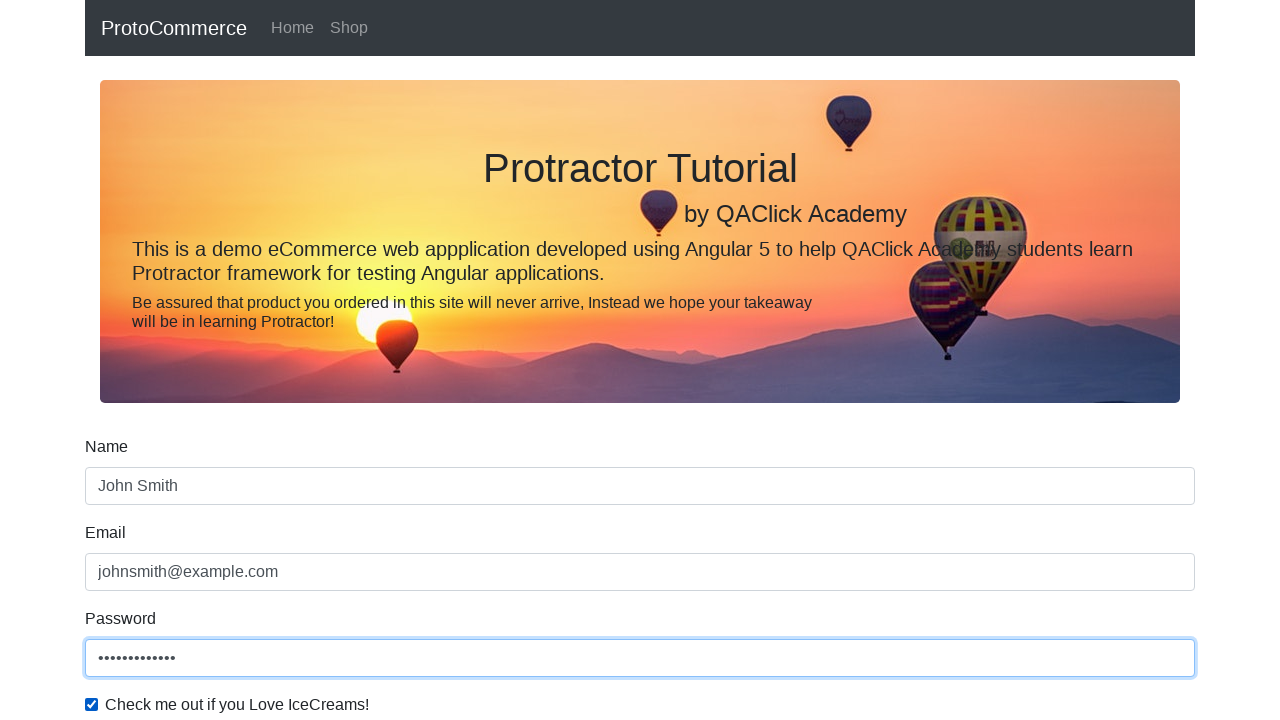

Selected 'Male' from gender dropdown on #exampleFormControlSelect1
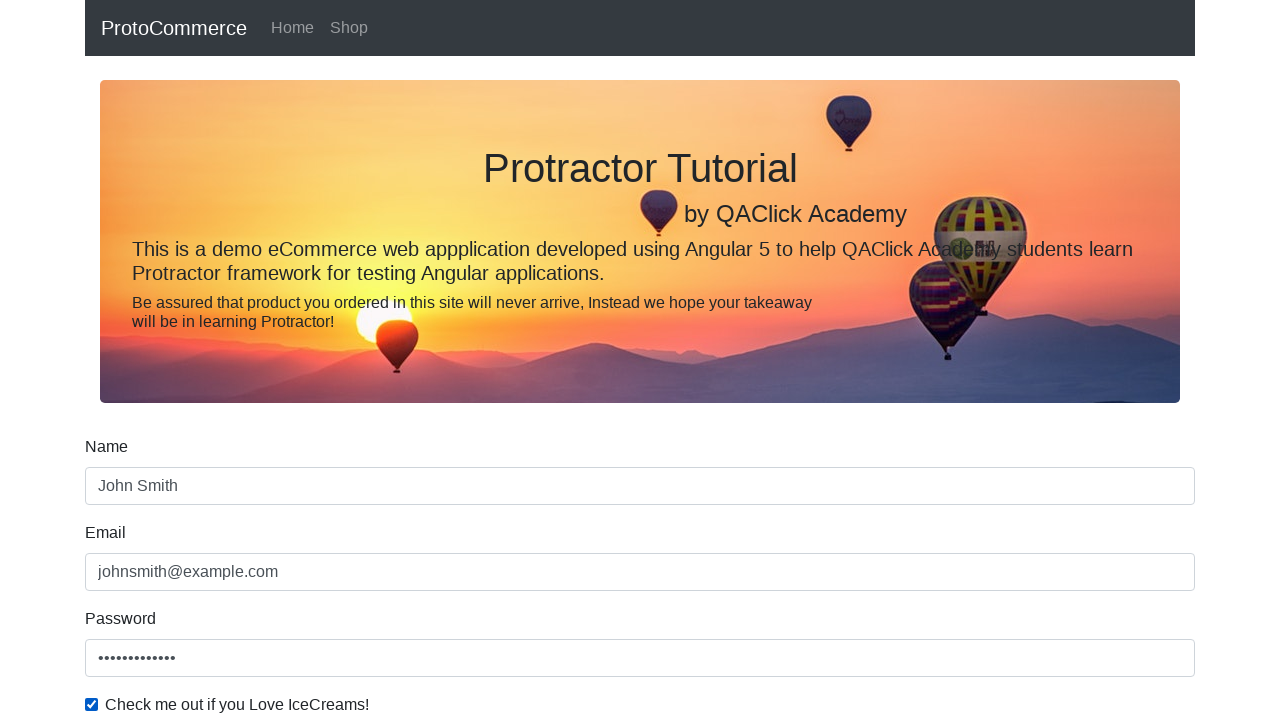

Clicked Student radio button at (276, 360) on xpath=//label[contains(.,'Student')]
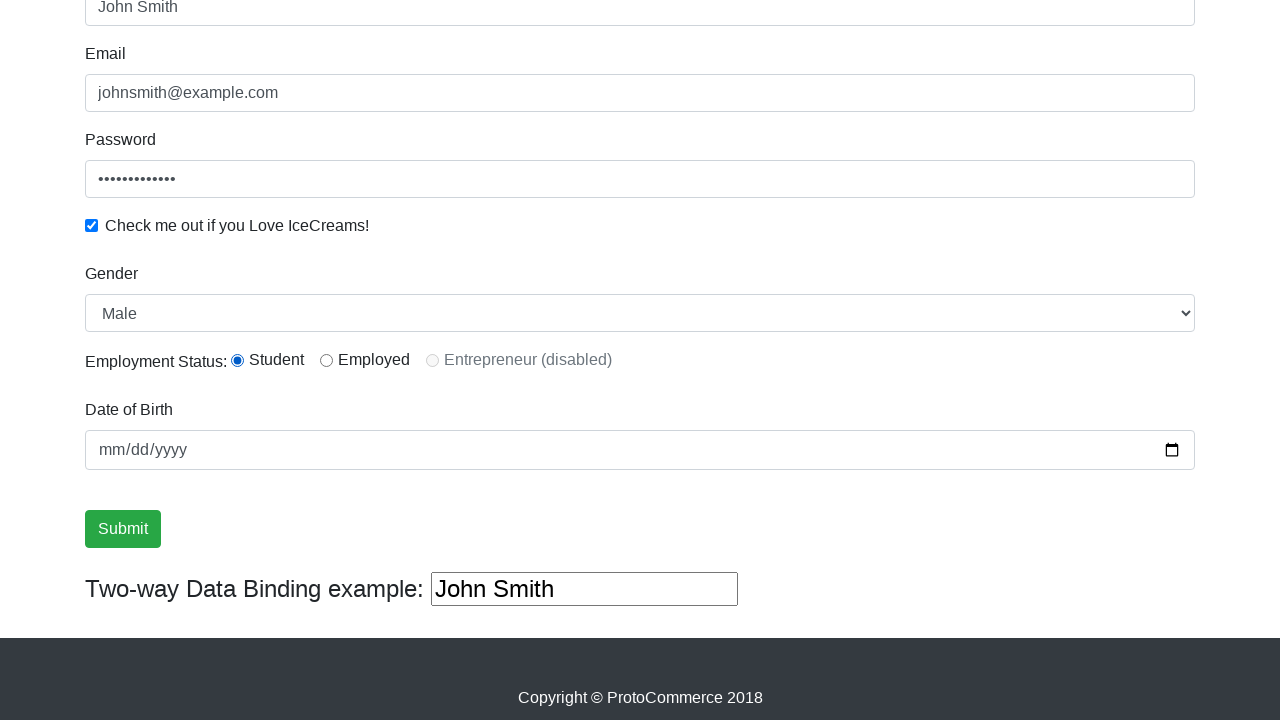

Filled date field with '2026-02-18' (7 days ago) on input[type='date']
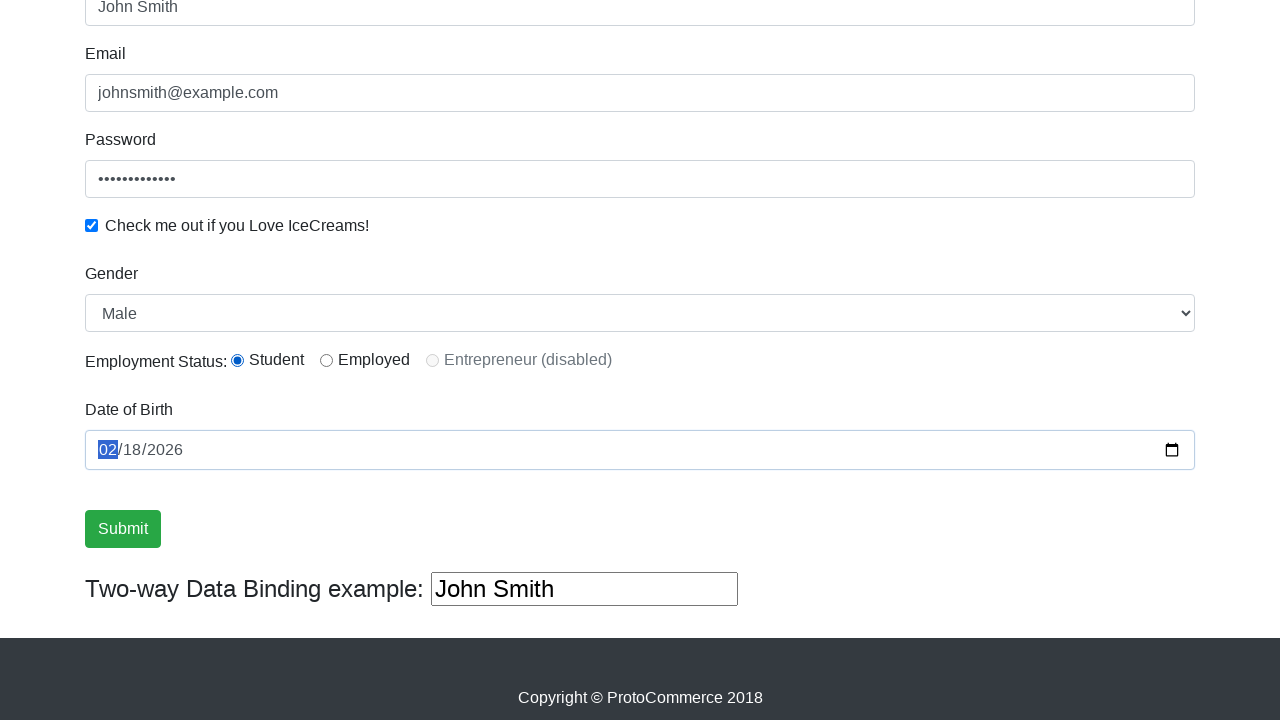

Clicked Submit button to submit the form at (123, 529) on input[value='Submit']
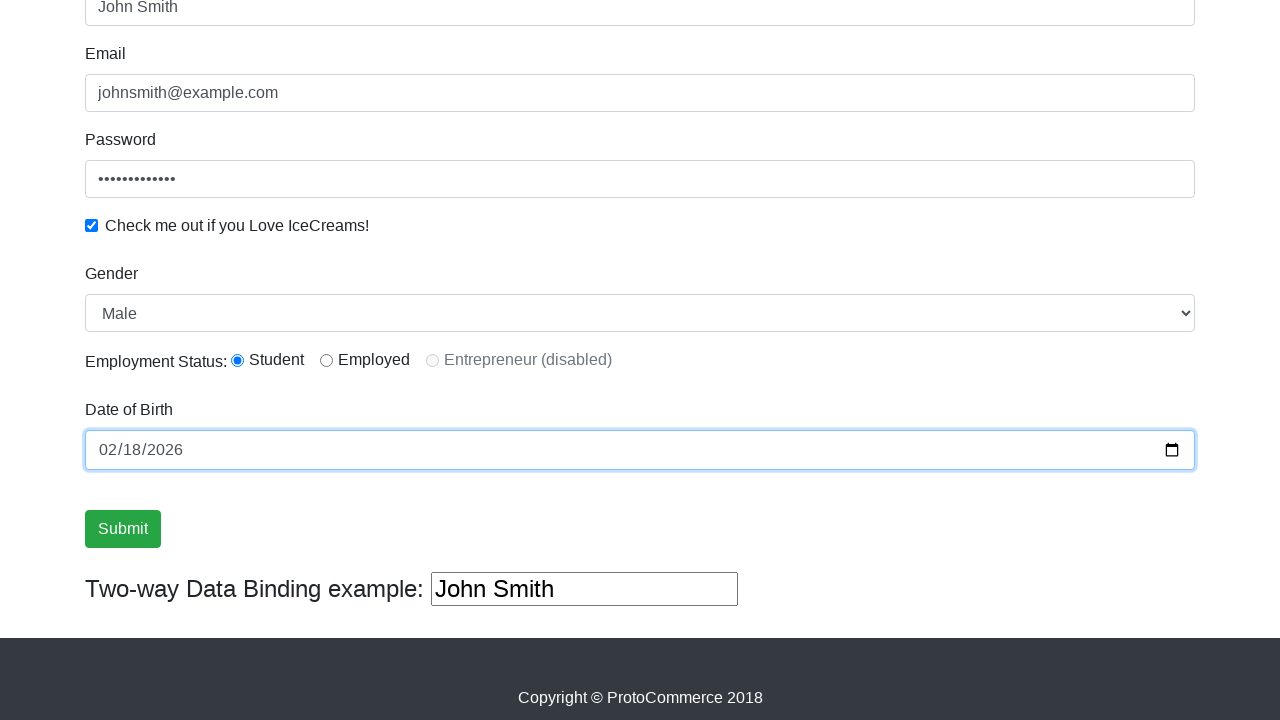

Success message appeared confirming form submission
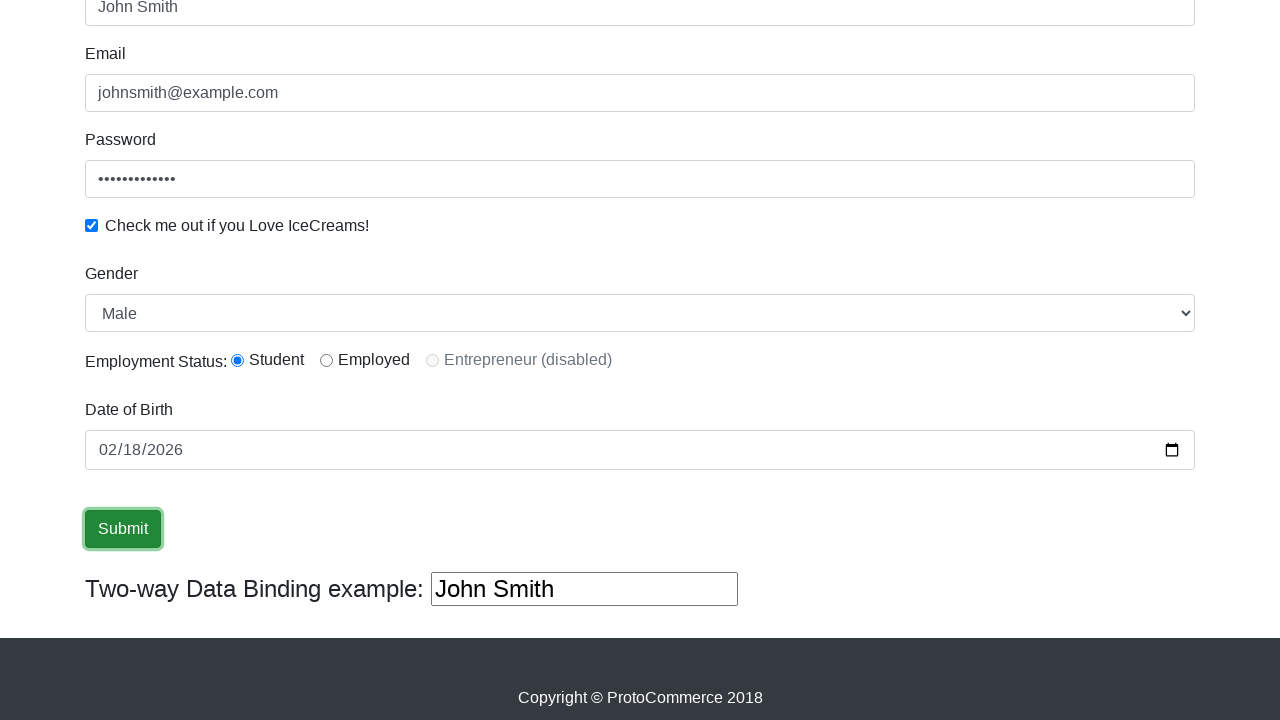

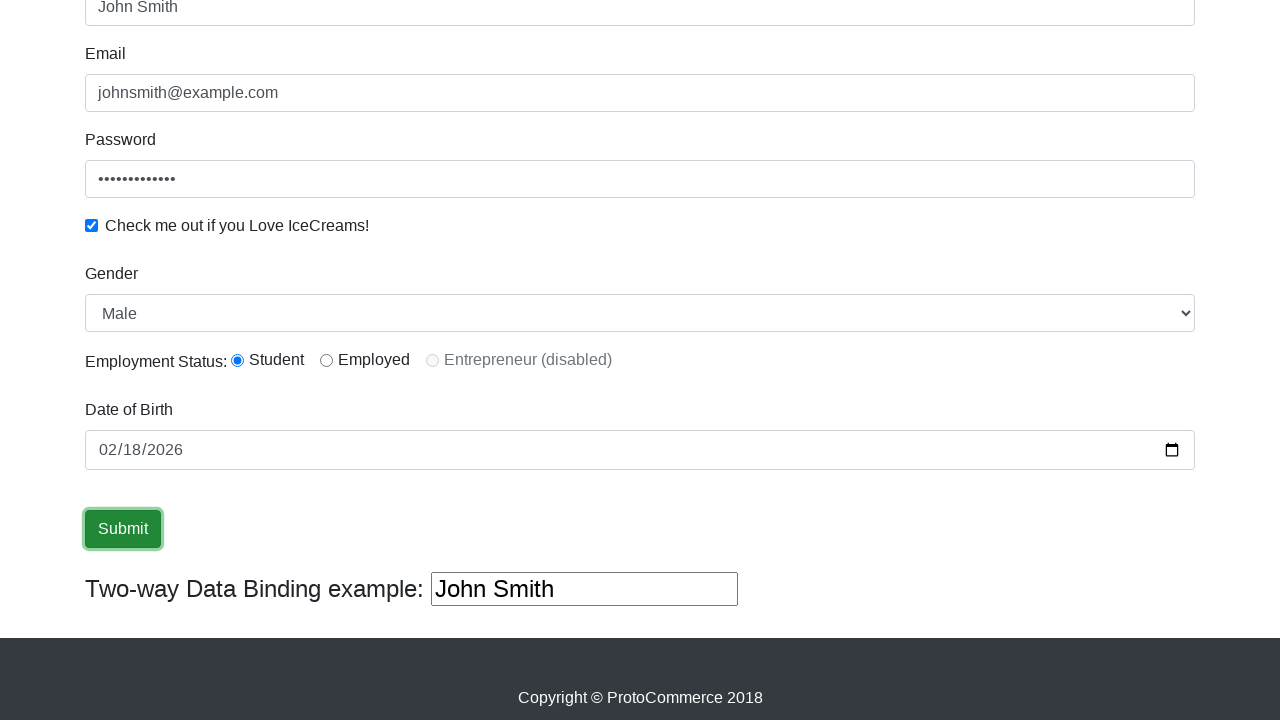